Tests JavaScript alert functionality by clicking a button that triggers a JS alert and accepting the alert dialog.

Starting URL: https://the-internet.herokuapp.com/javascript_alerts

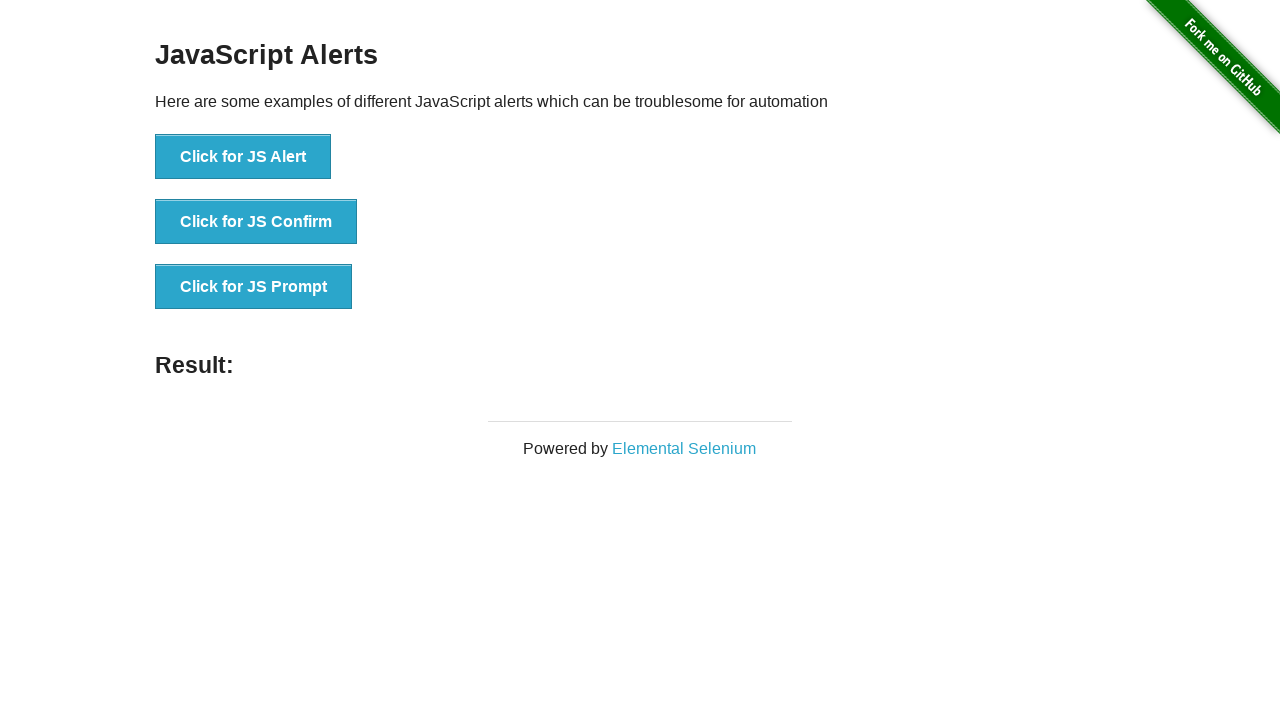

Set up dialog handler to accept alerts
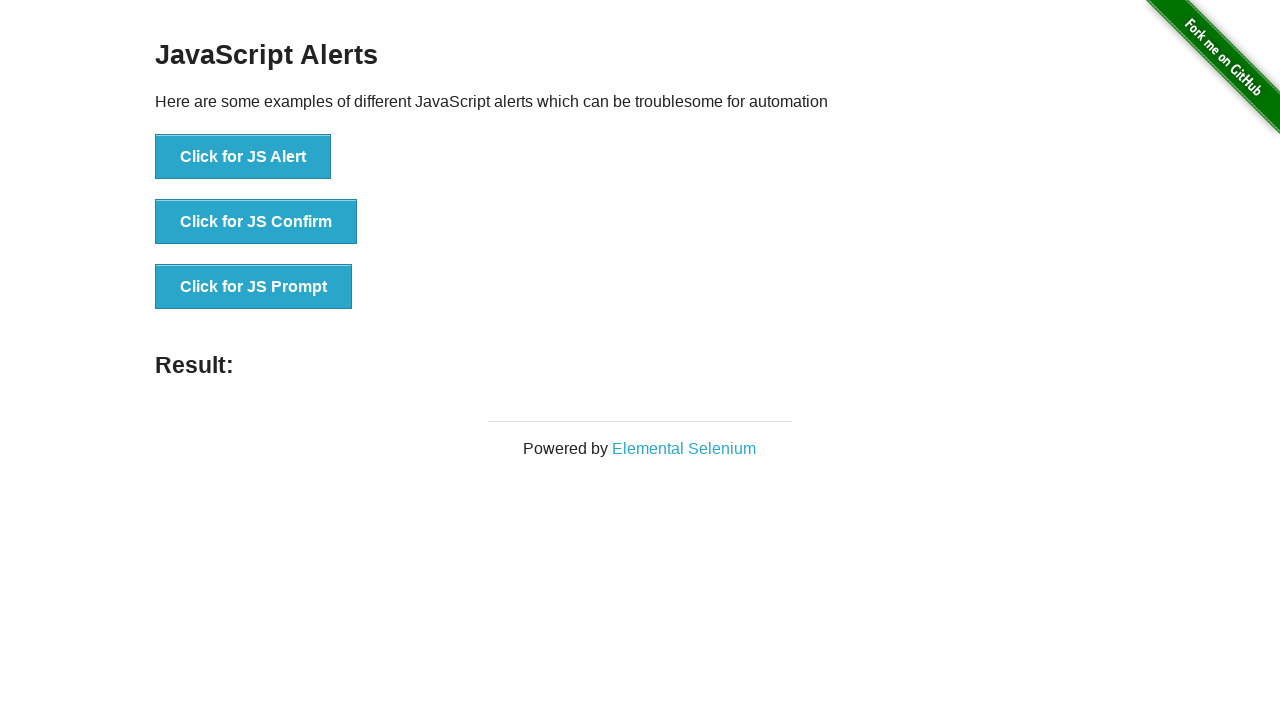

Clicked button to trigger JavaScript alert at (243, 157) on xpath=//button[contains(text(),'Click for JS Alert')]
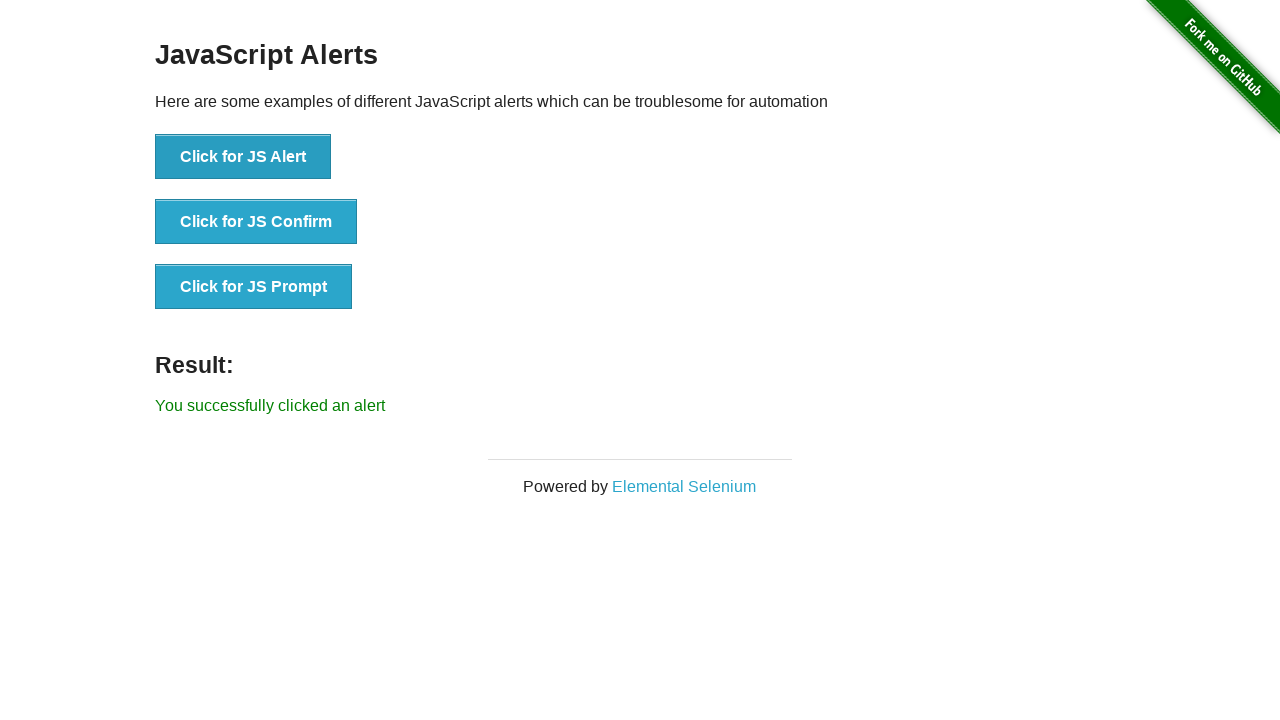

Alert was accepted and result message appeared
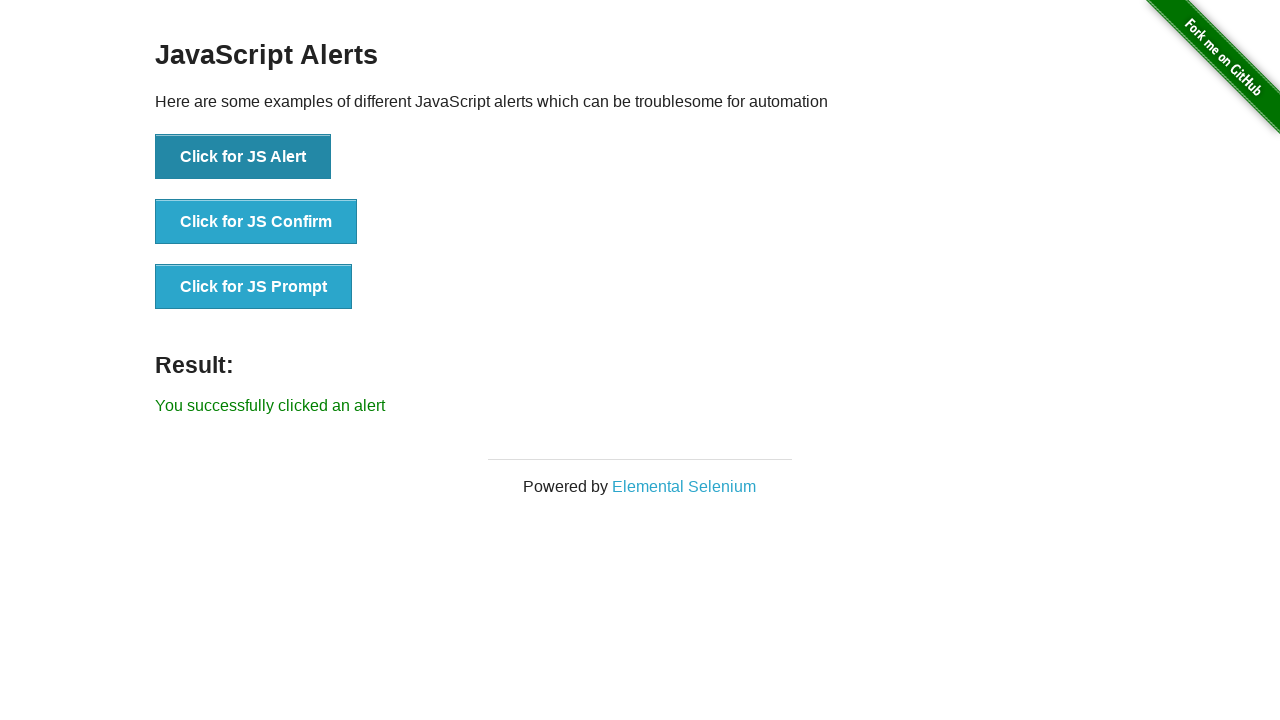

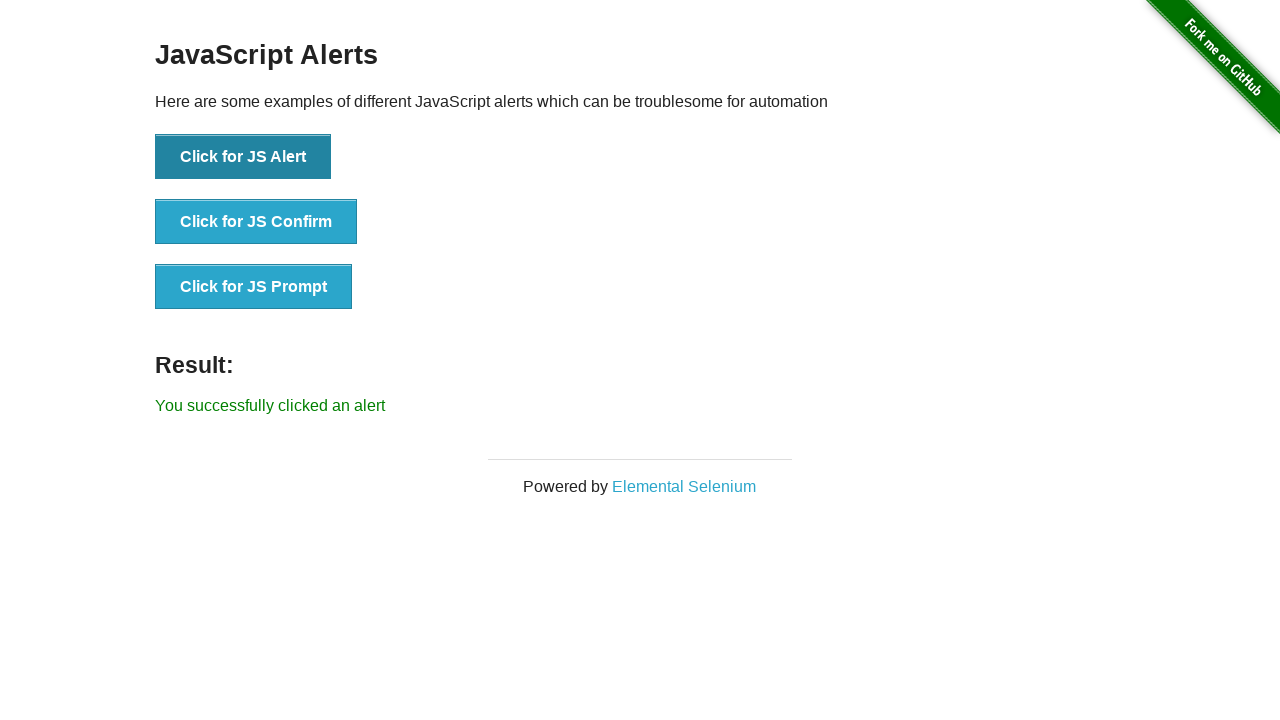